Tests pagination and price retrieval by searching for a specific item (Tomato) across multiple pages and verifying its price

Starting URL: https://rahulshettyacademy.com/seleniumPractise/#/offers

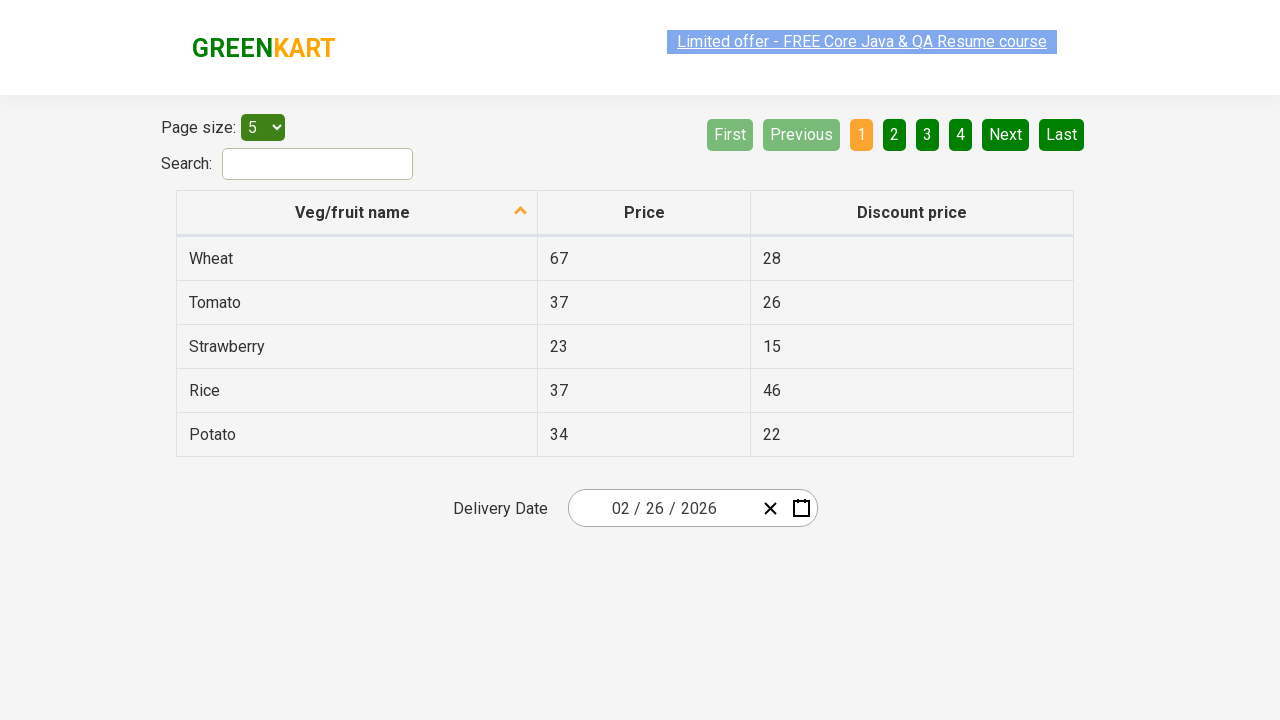

Located all product name cells in the table
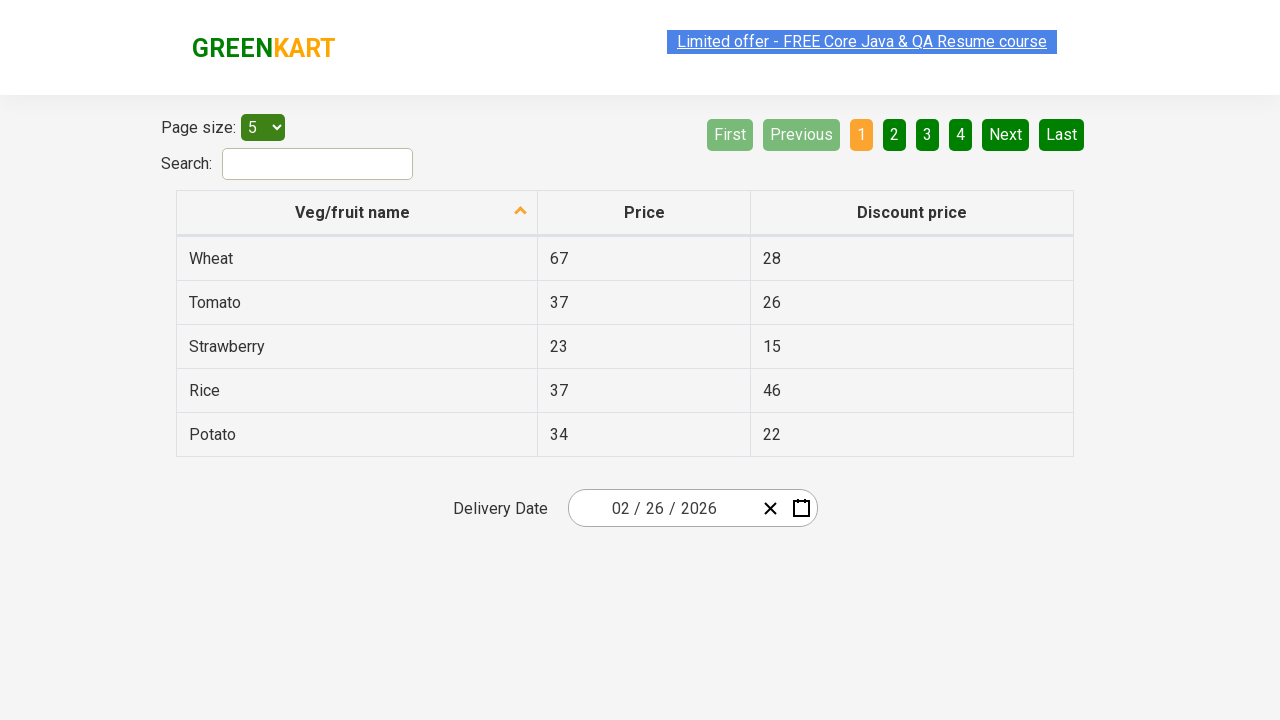

Found Tomato in table with price 37
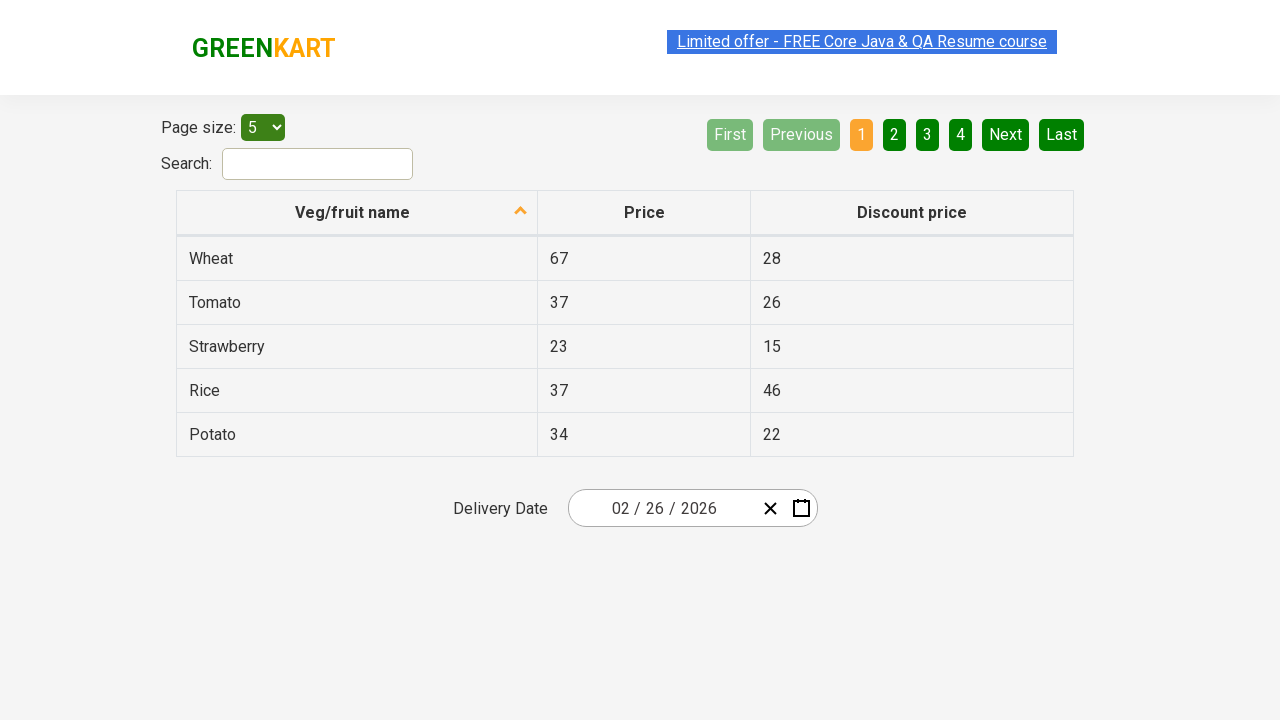

Verified Tomato price equals 37
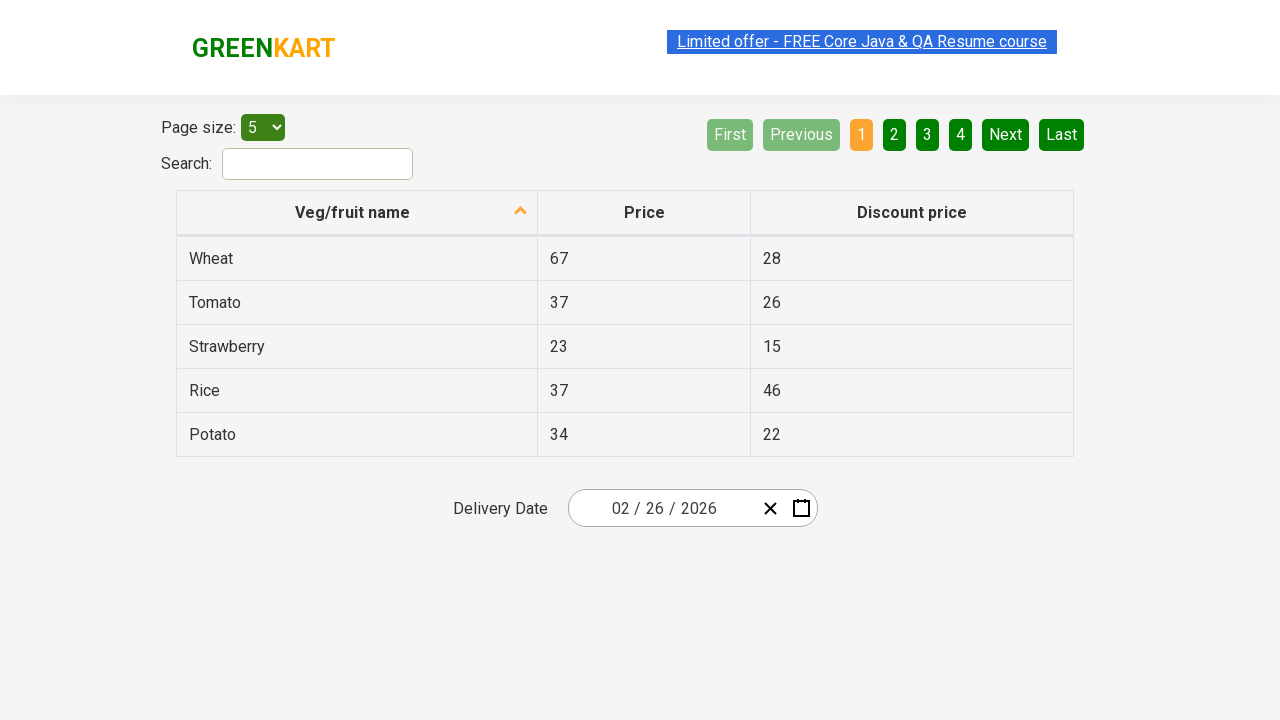

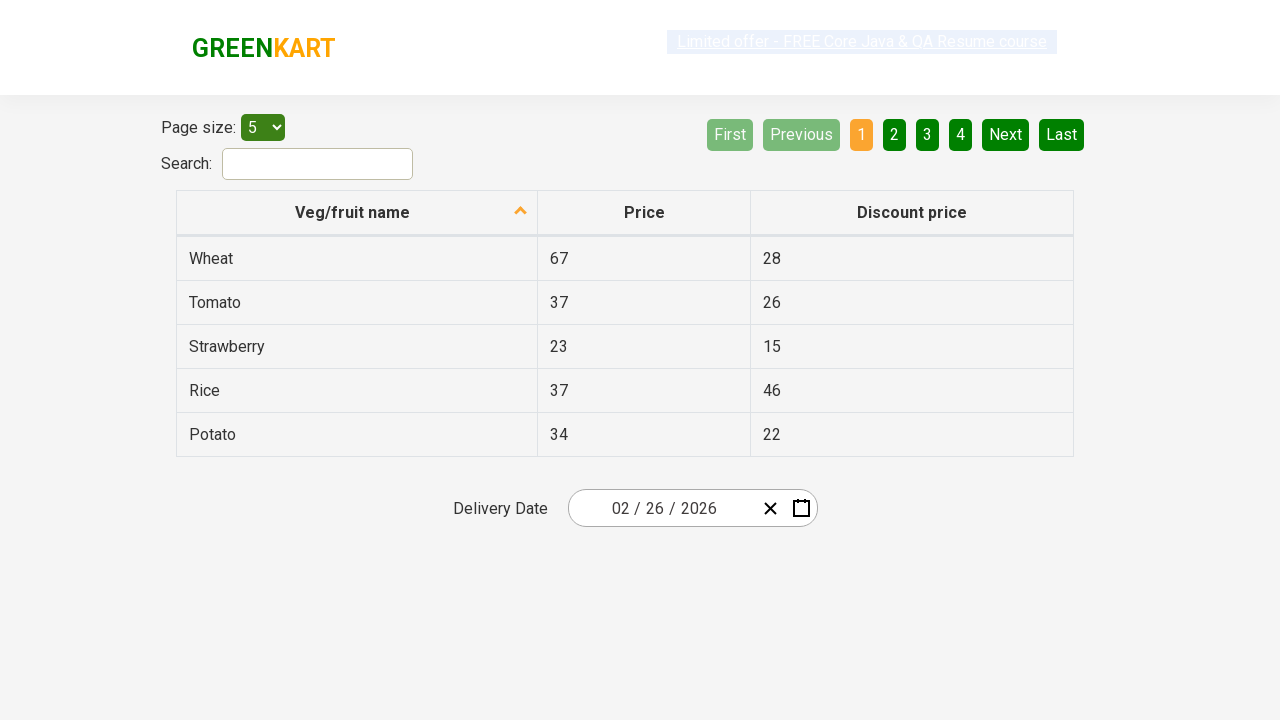